Tests double-click functionality and verifies hidden text is revealed

Starting URL: https://atidcollege.co.il/Xamples/ex_actions.html

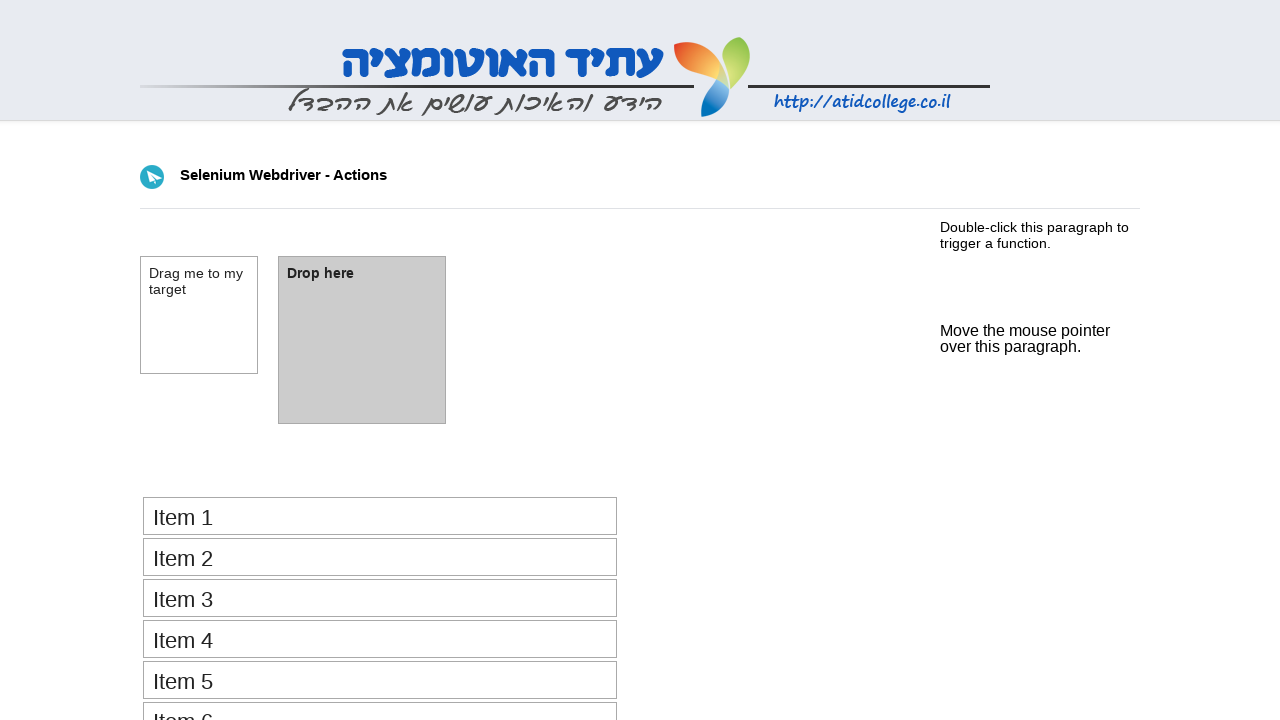

Navigated to double-click test page
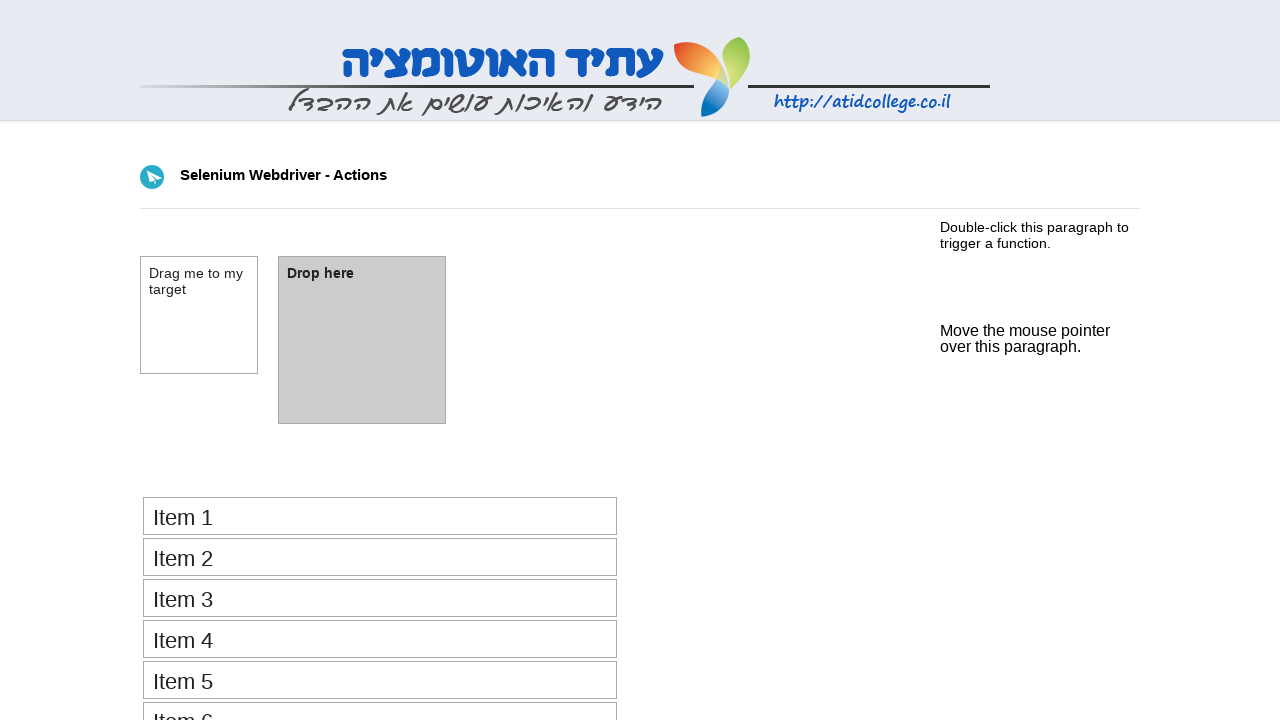

Double-clicked the element with id 'dbl_click' at (640, 235) on #dbl_click
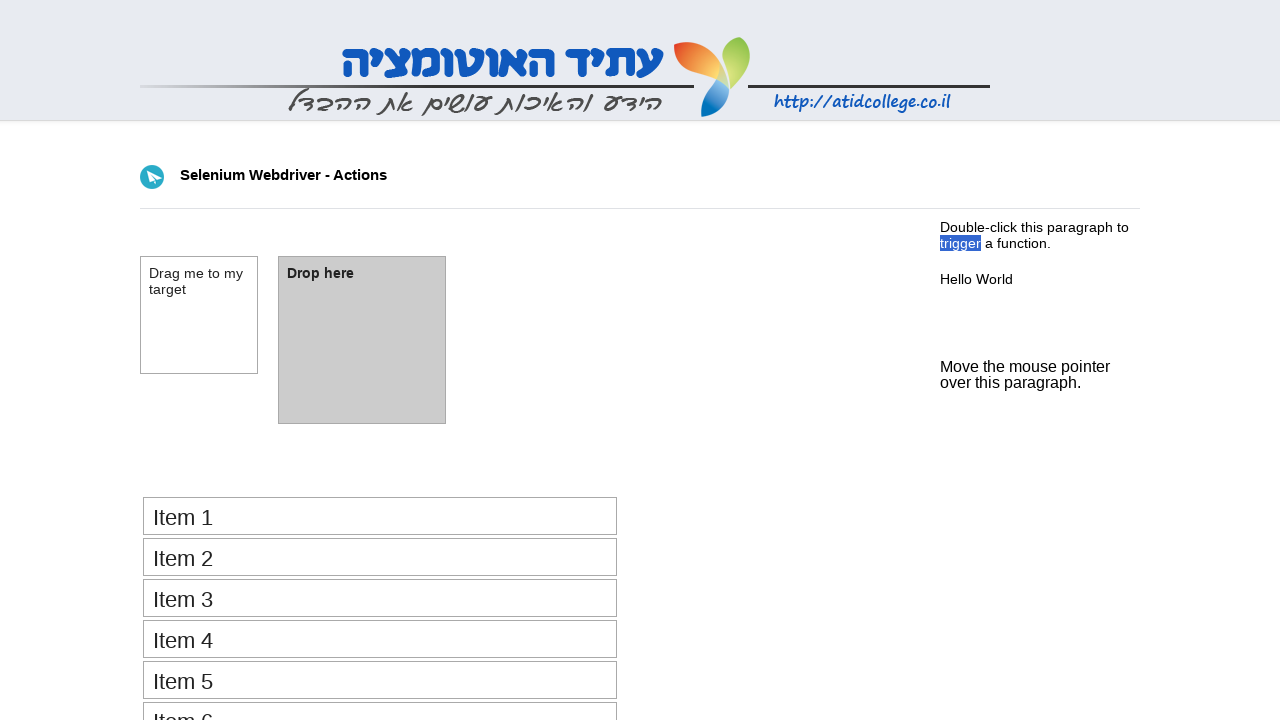

Verified hidden text 'Hello World' is now visible
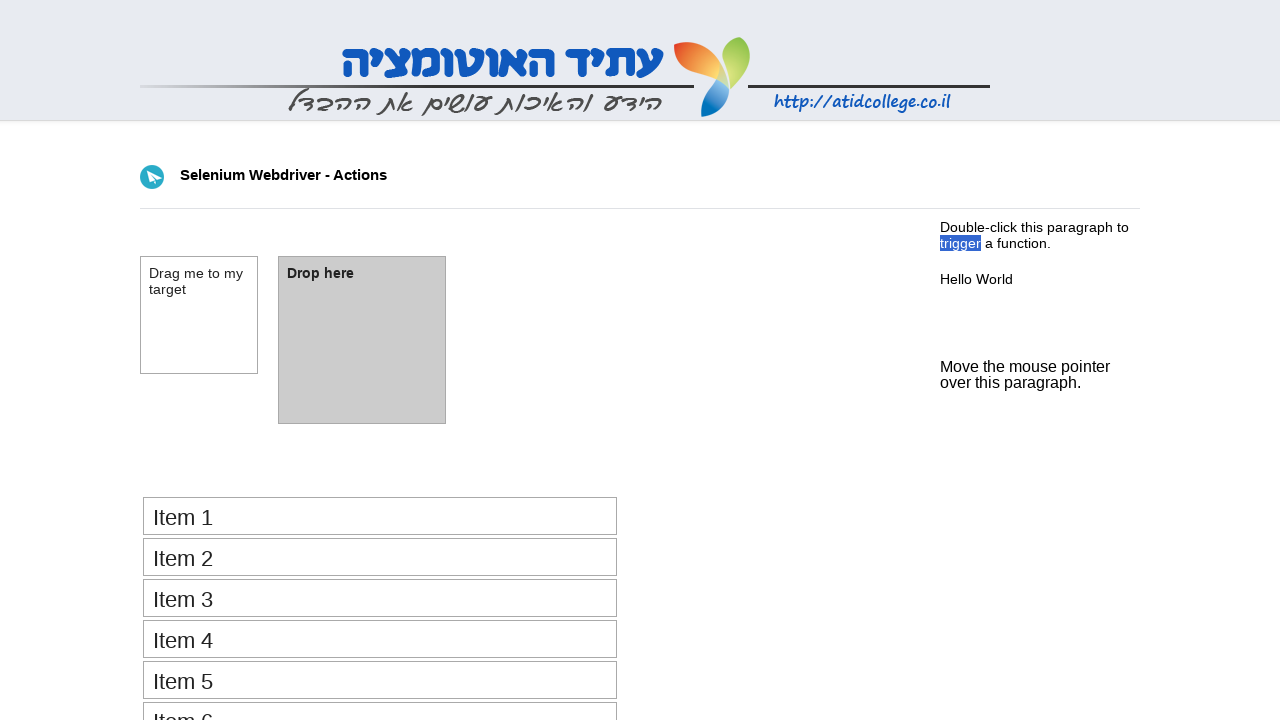

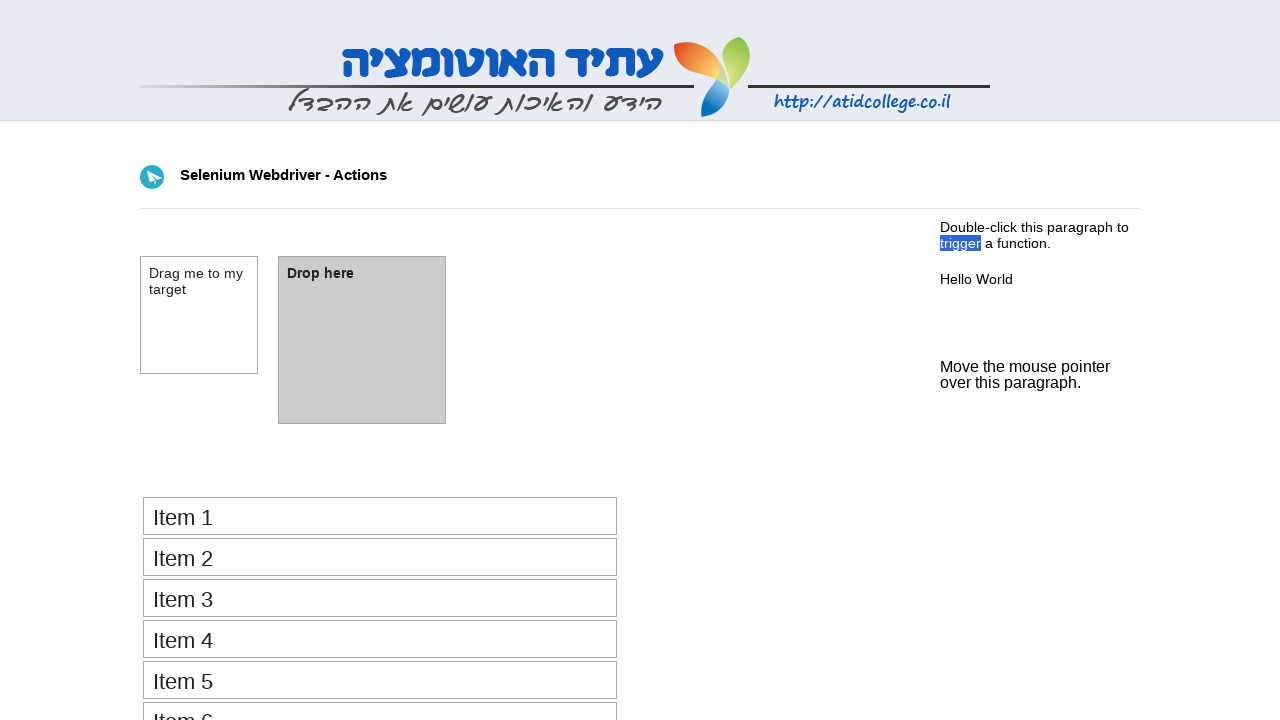